Tests keyboard shortcuts for copy-paste functionality by entering text in the first textarea, selecting all with Ctrl+A, copying with Ctrl+C, and pasting into the second textarea with Ctrl+V

Starting URL: https://text-compare.com/

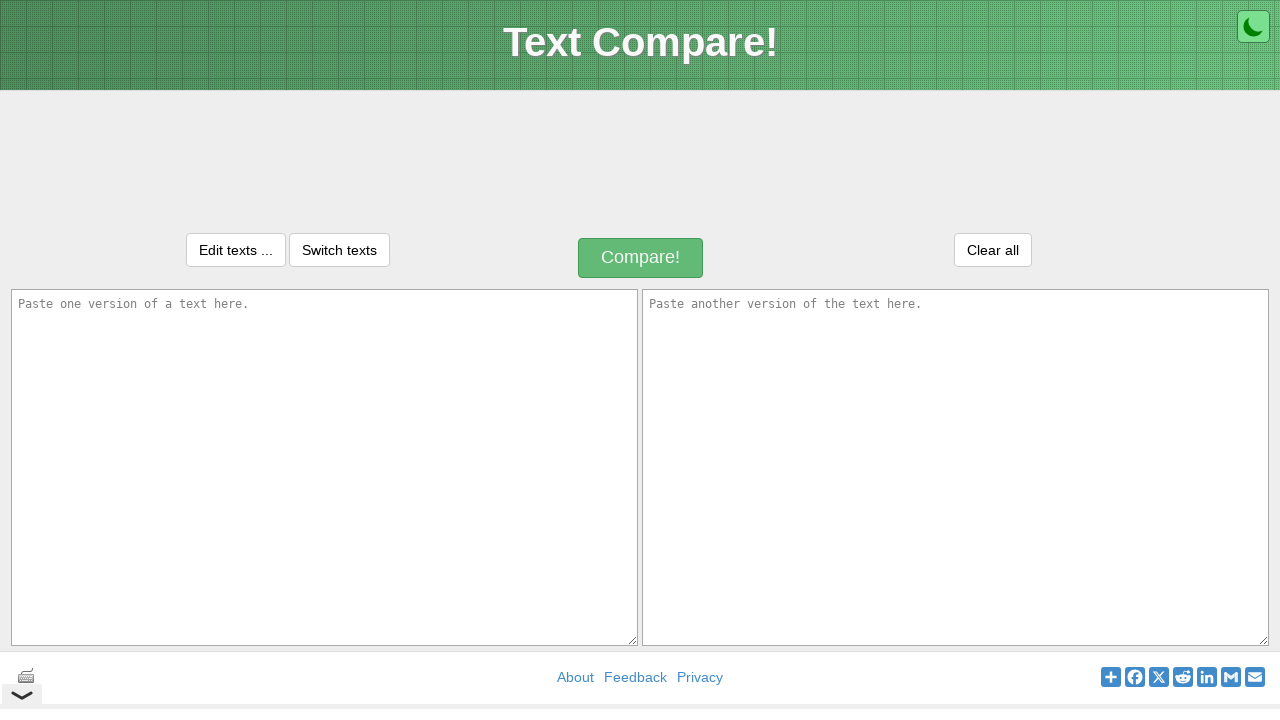

Filled first textarea with text for copy-paste practice on textarea#inputText1
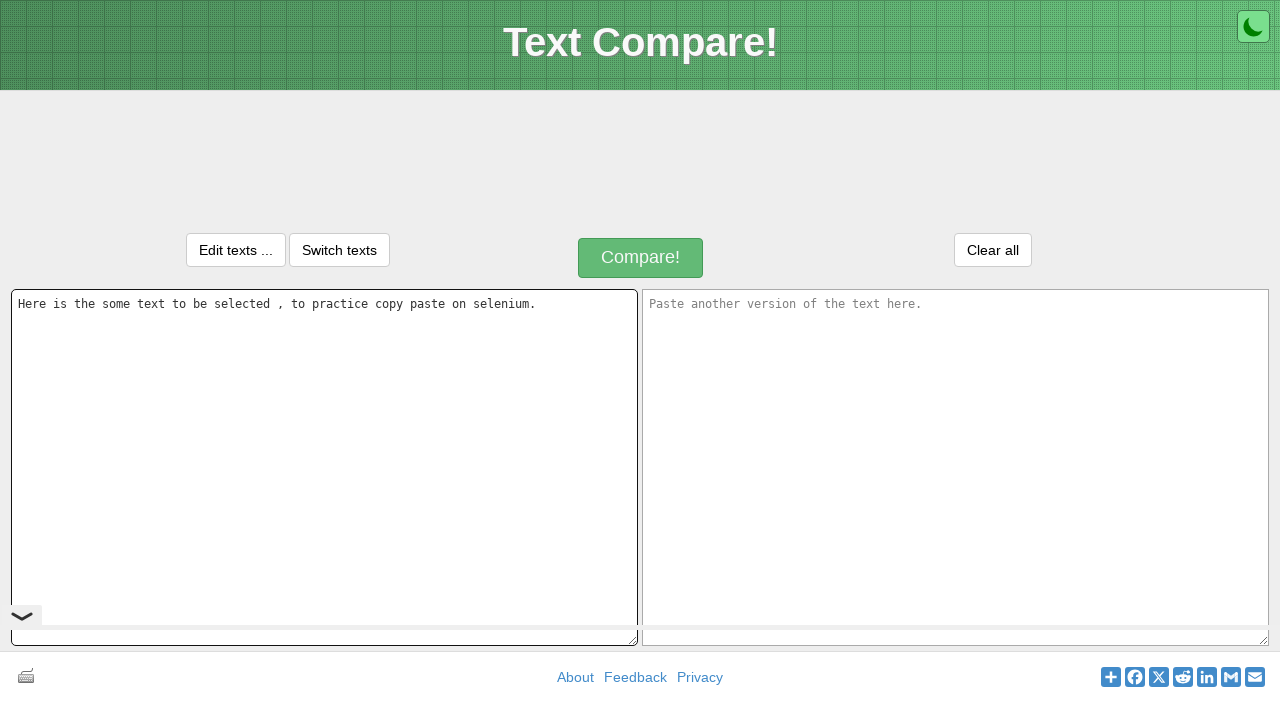

Clicked on first textarea to ensure focus at (324, 467) on textarea#inputText1
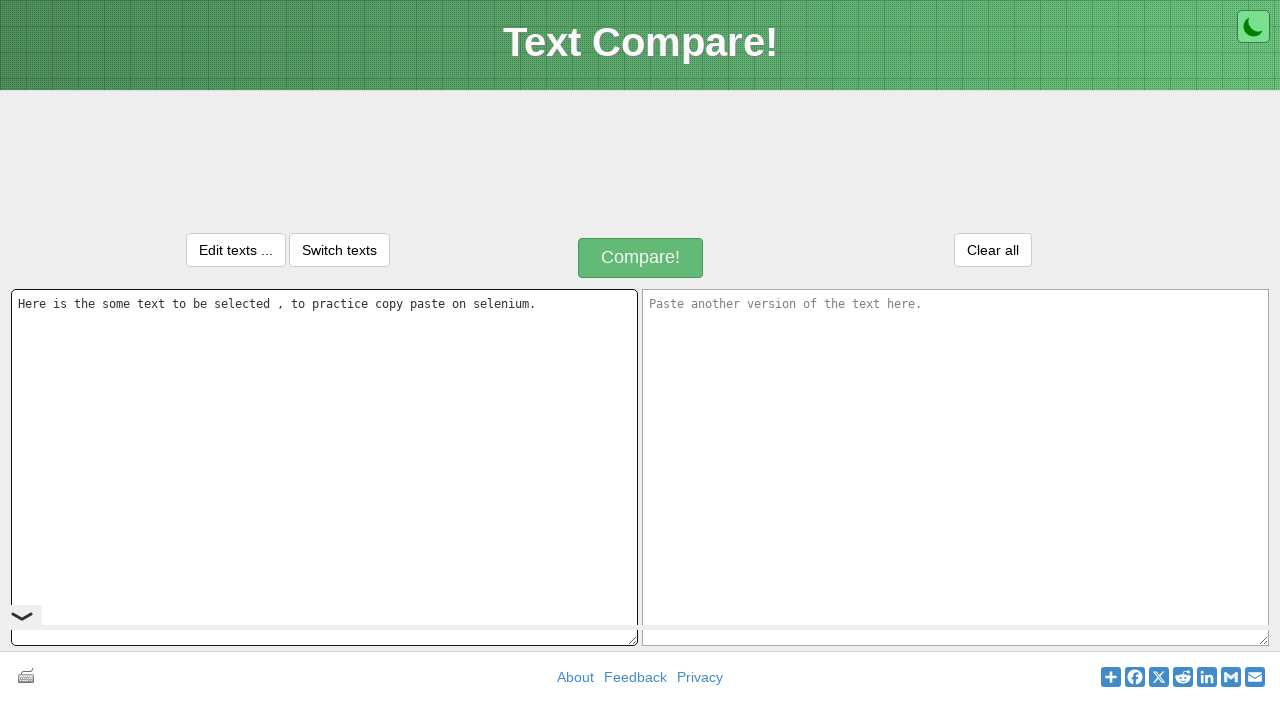

Selected all text in first textarea using Ctrl+A
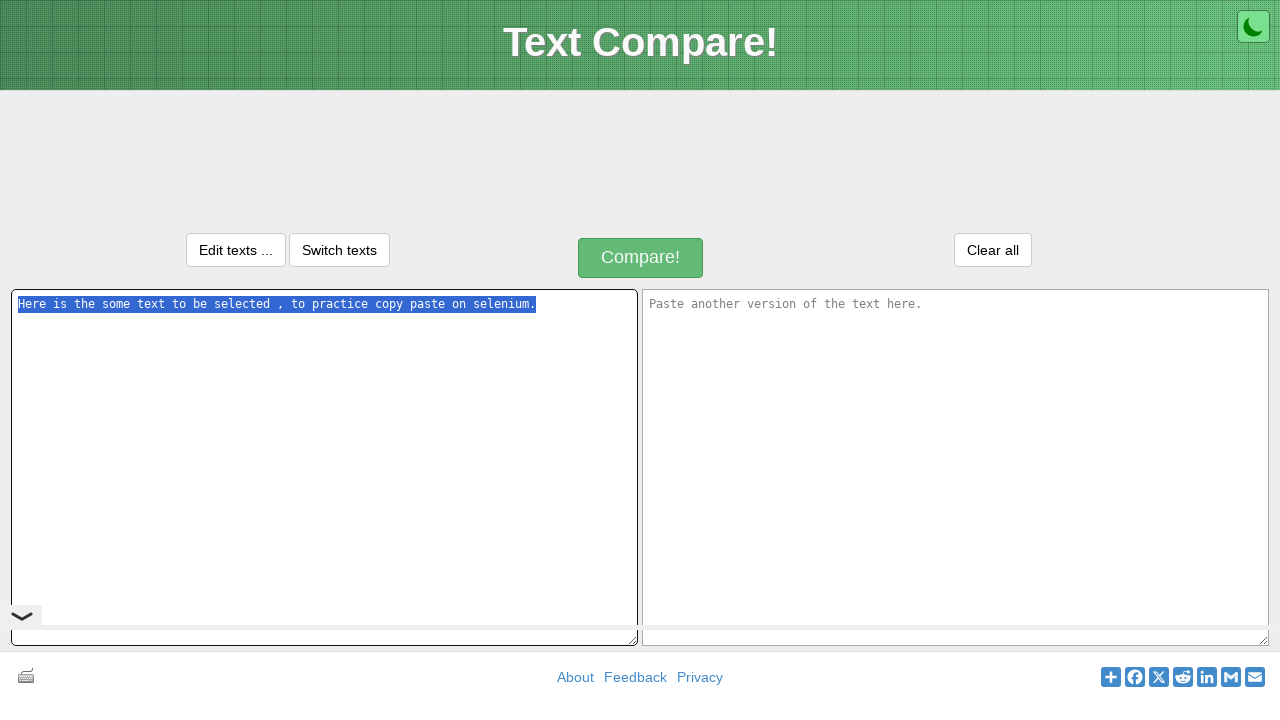

Copied selected text using Ctrl+C
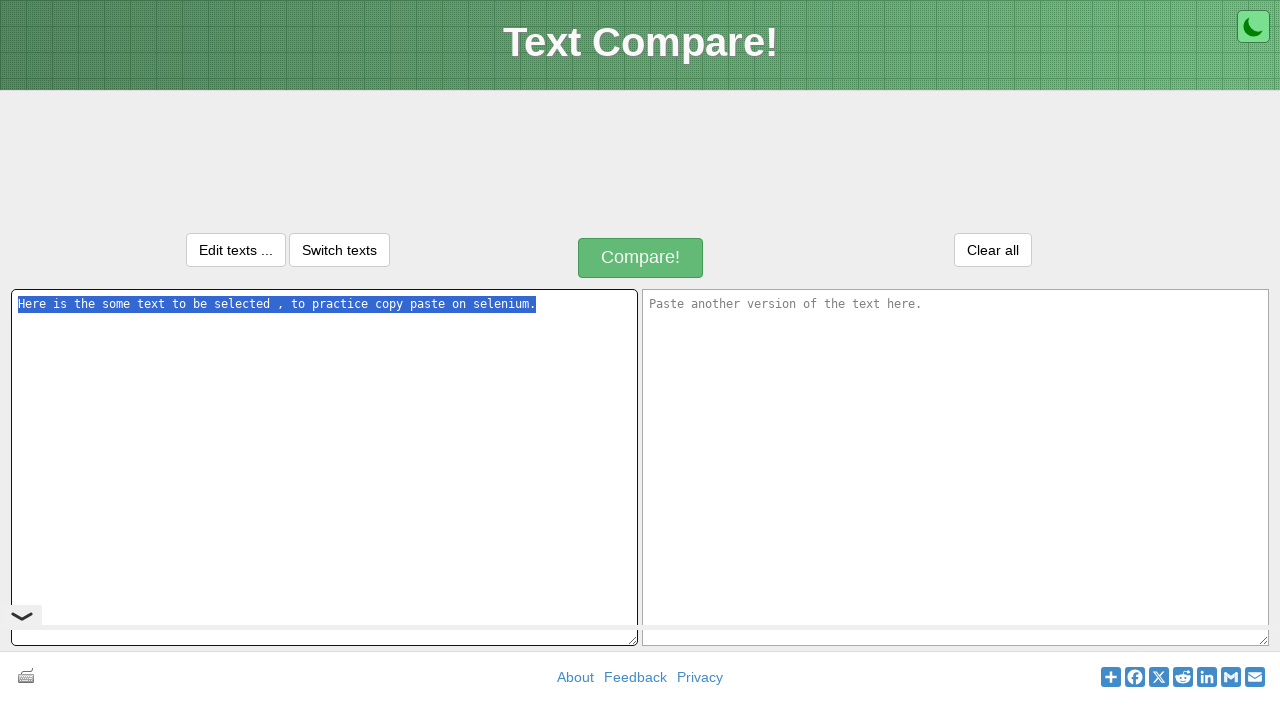

Clicked on second textarea to focus it at (956, 467) on textarea#inputText2
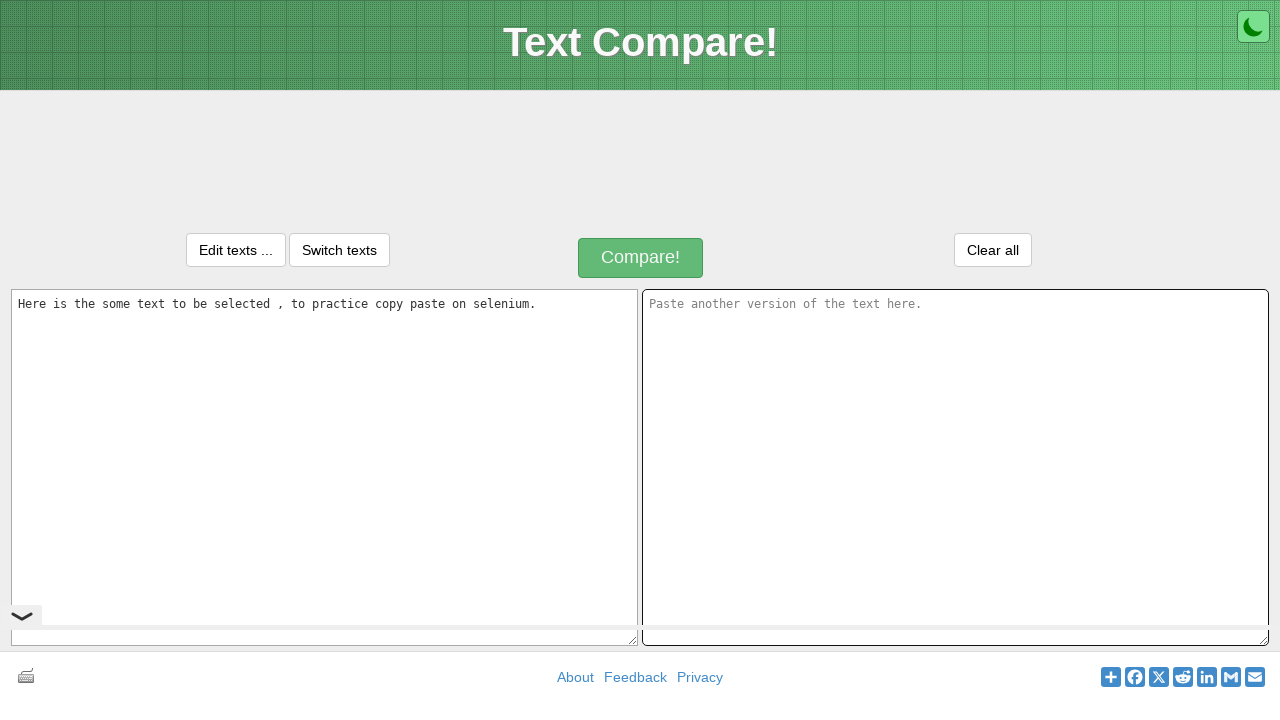

Pasted copied text into second textarea using Ctrl+V
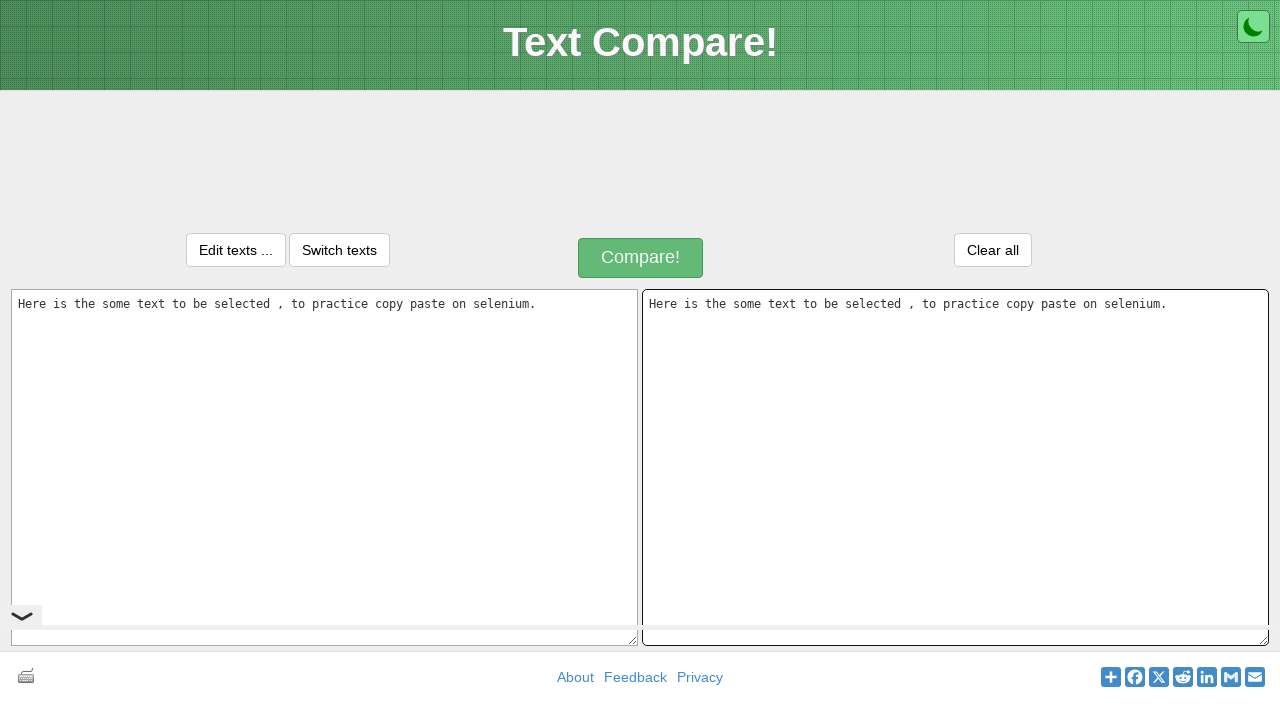

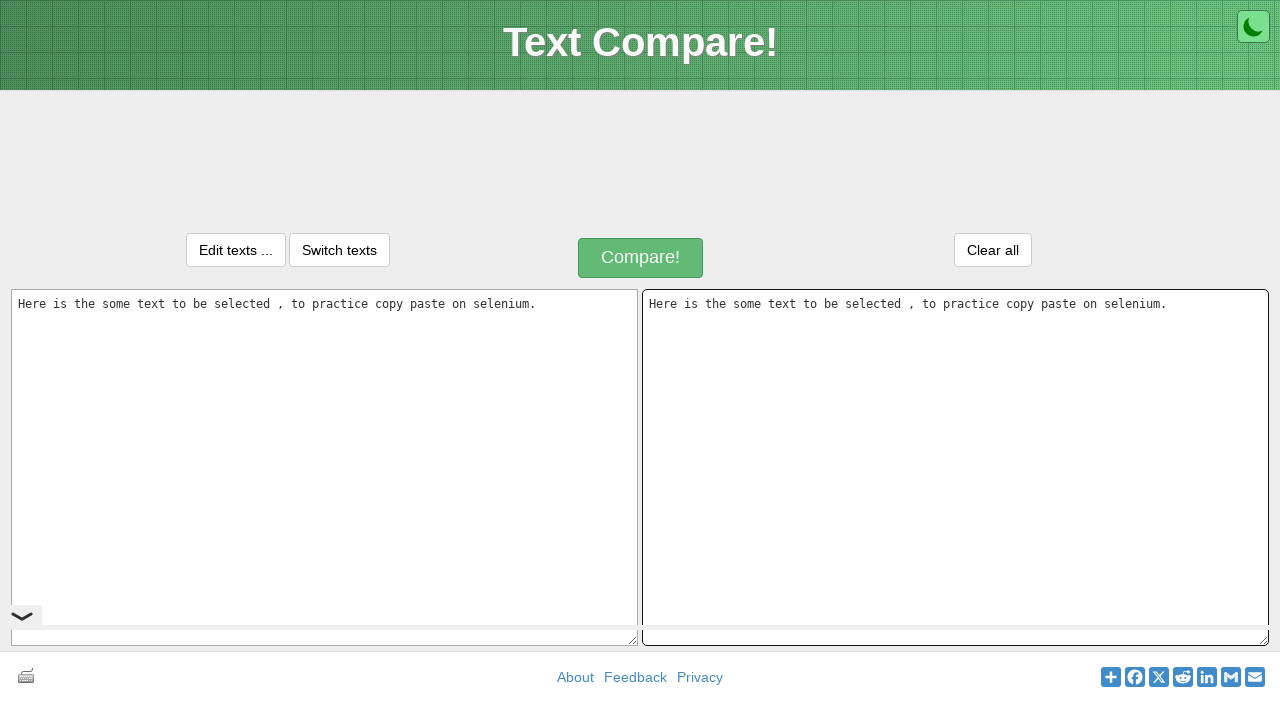